Tests Honda radio button selection on the practice page

Starting URL: https://www.letskodeit.com/practice

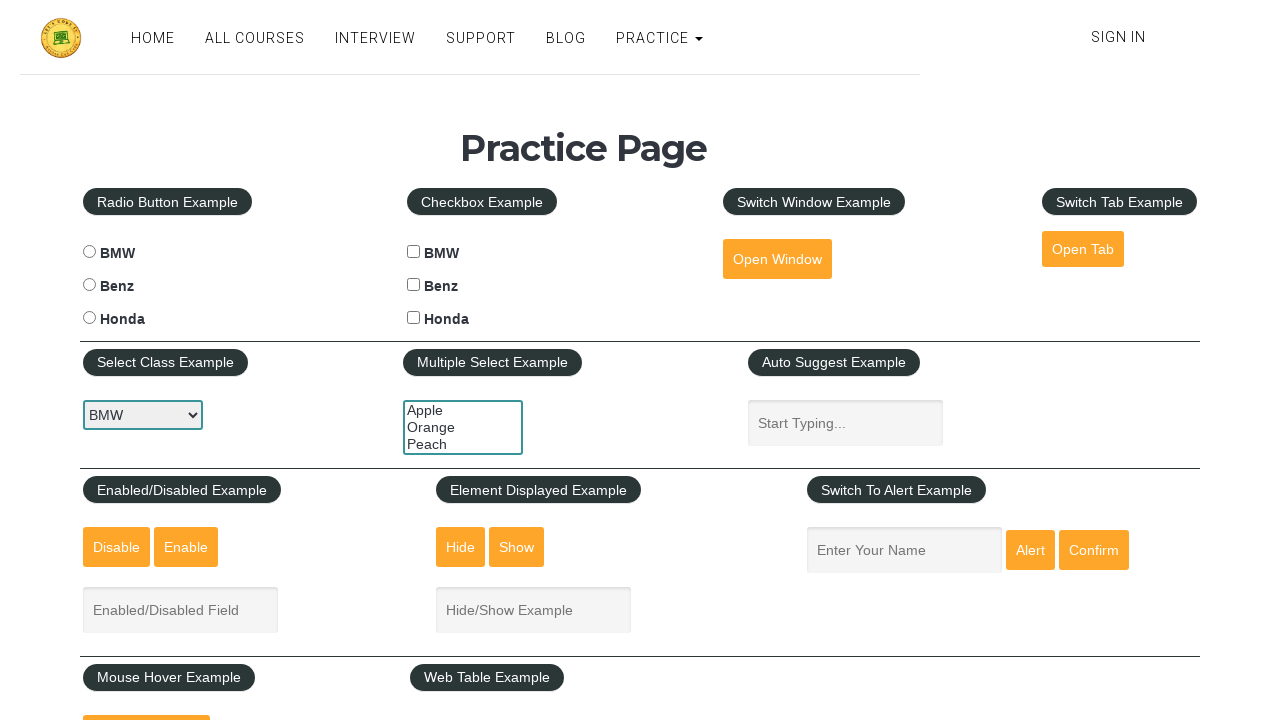

Navigated to practice page
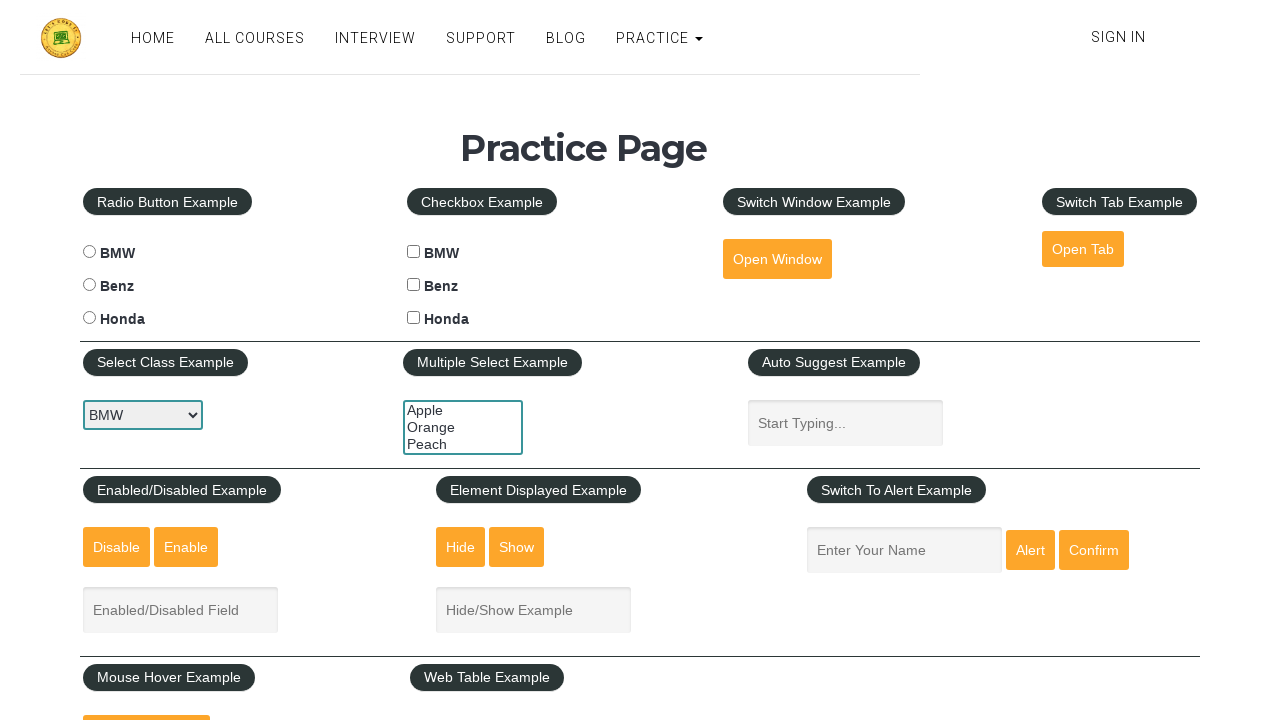

Clicked Honda radio button at (89, 318) on #hondaradio
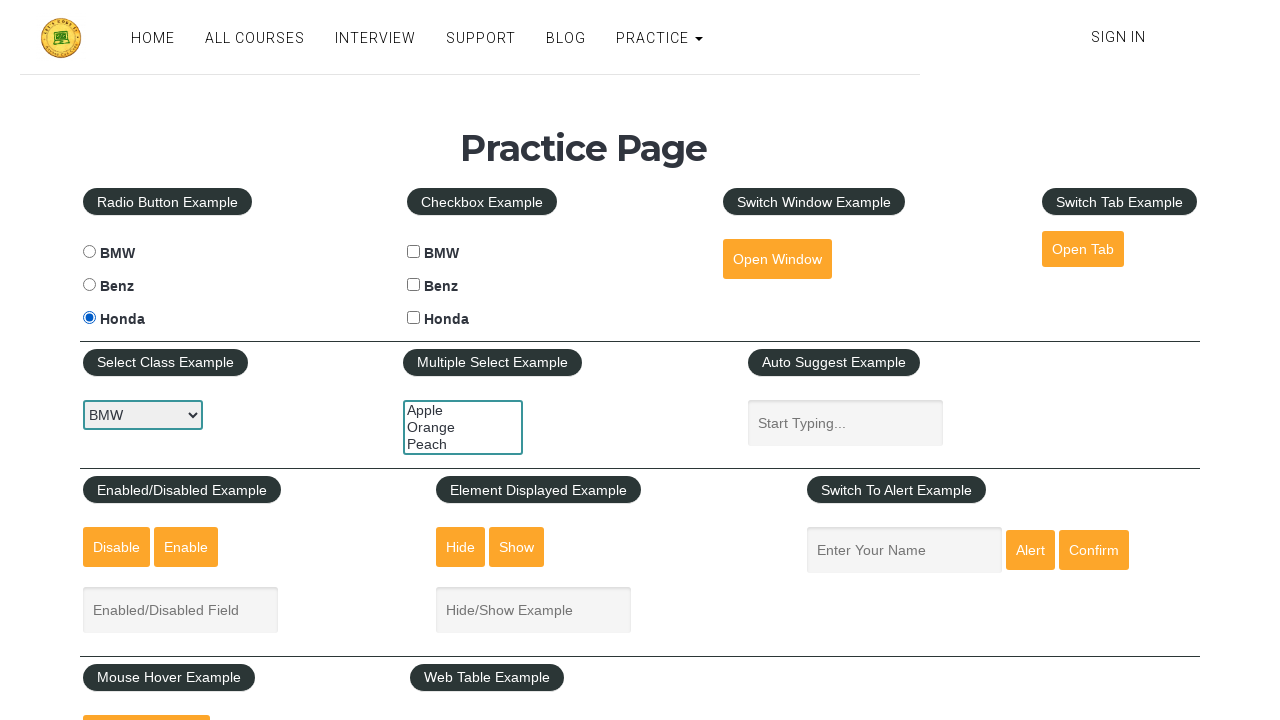

Verified Honda radio button is checked
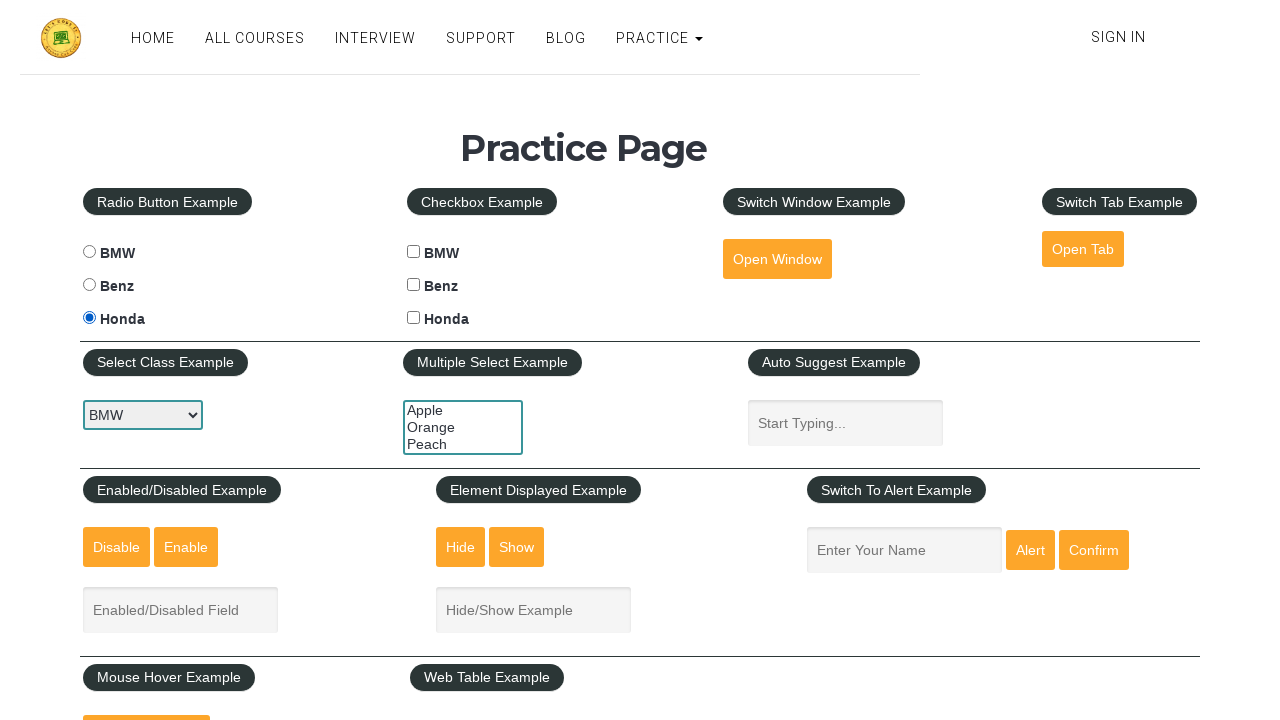

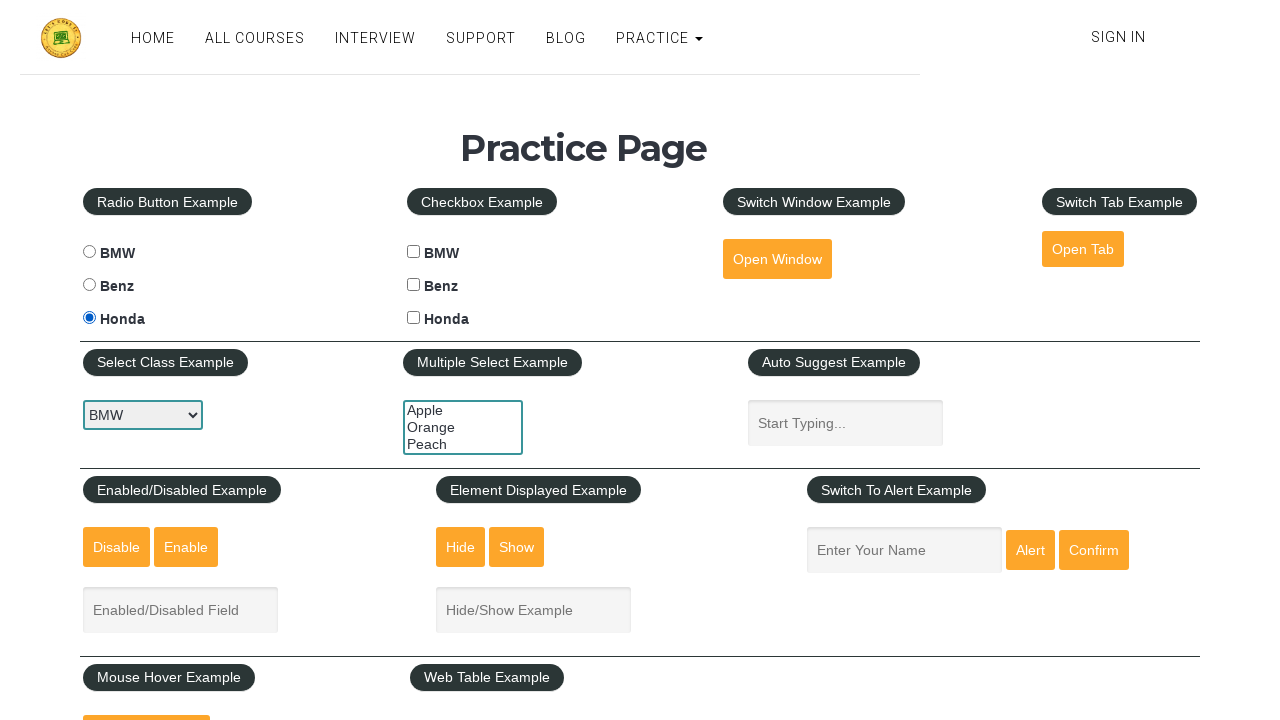